Tests range slider functionality by dragging the slider with mouse interaction

Starting URL: https://www.selenium.dev/selenium/web/web-form.html

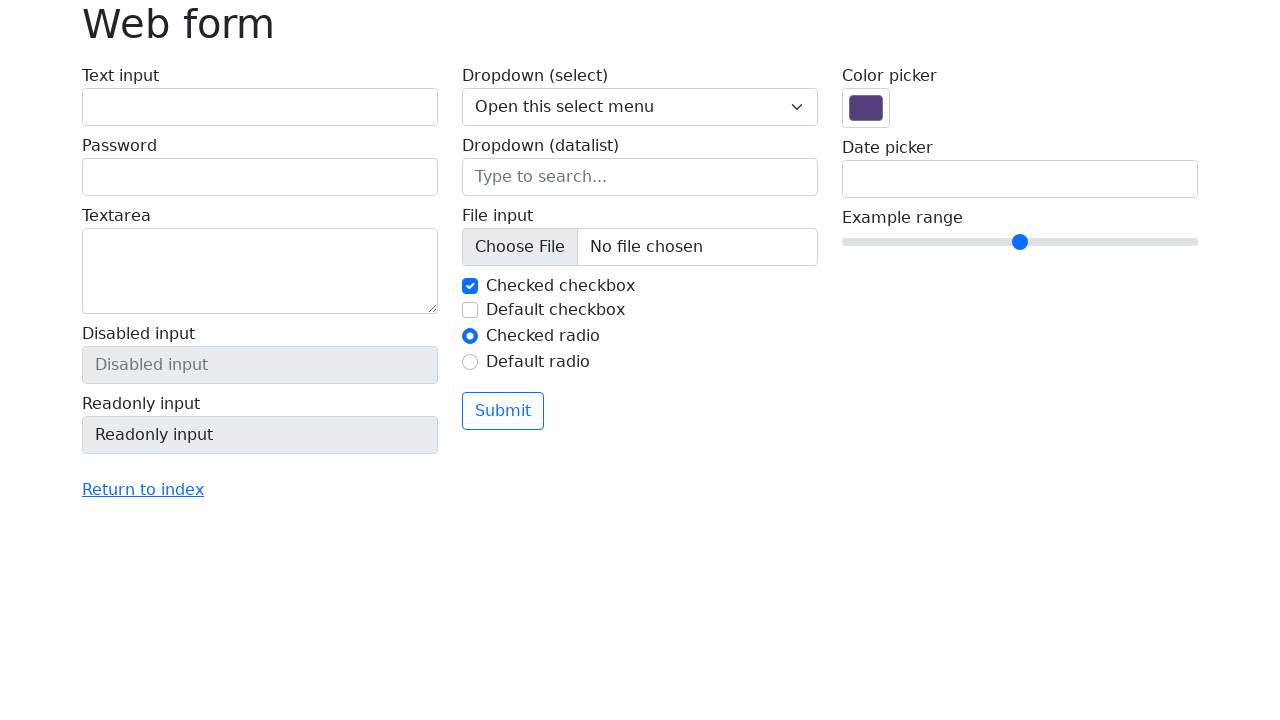

Located the range slider element
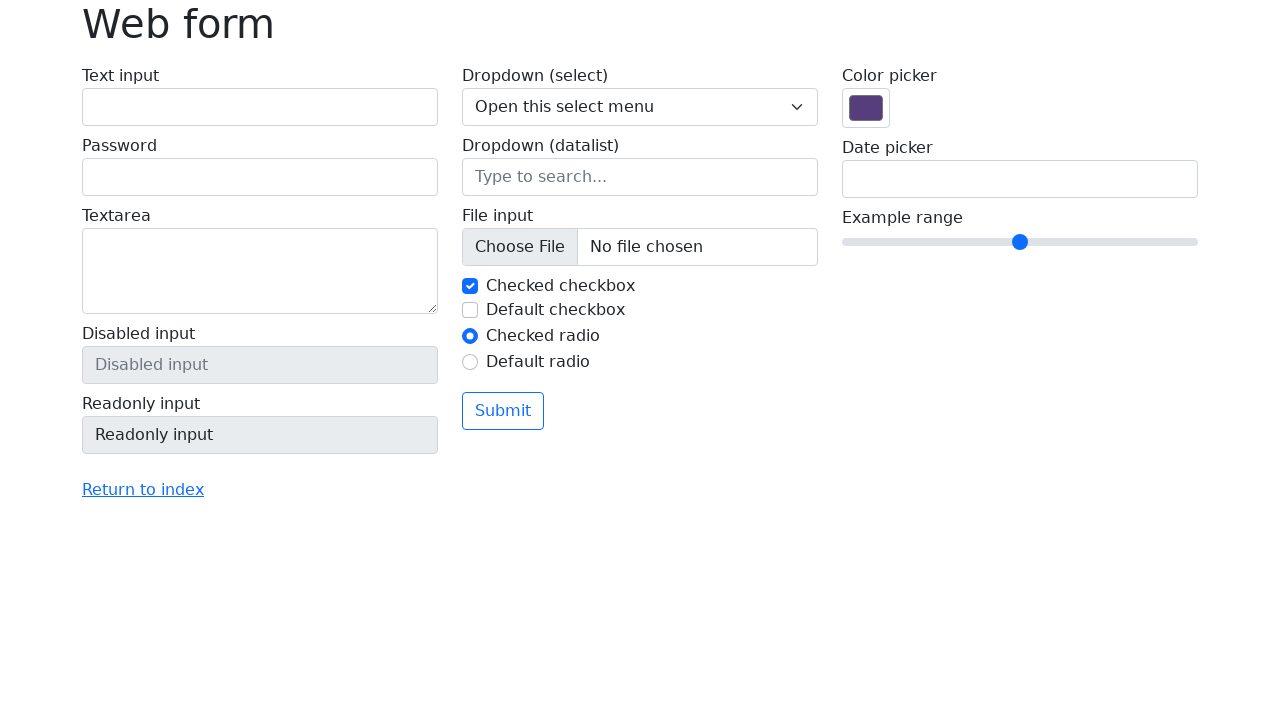

Retrieved slider bounding box dimensions
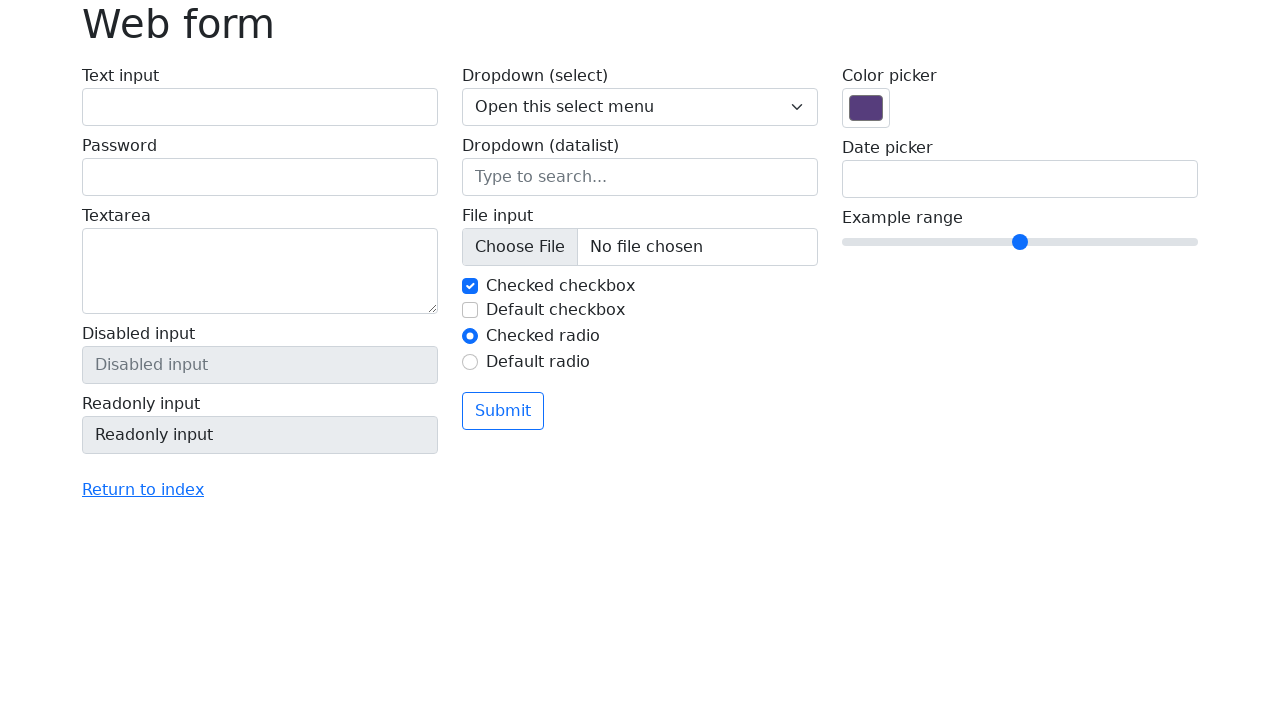

Clicked on the center of the range slider at (1020, 242)
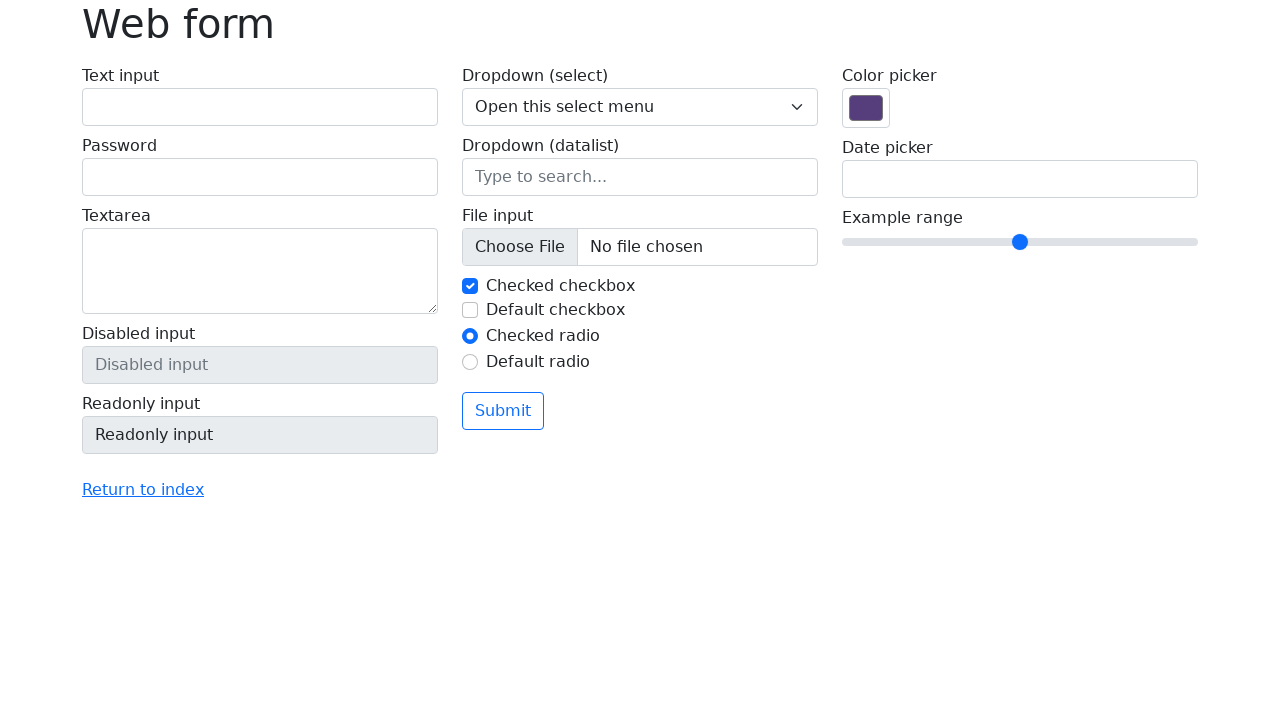

Pressed mouse button down on slider at (1020, 242)
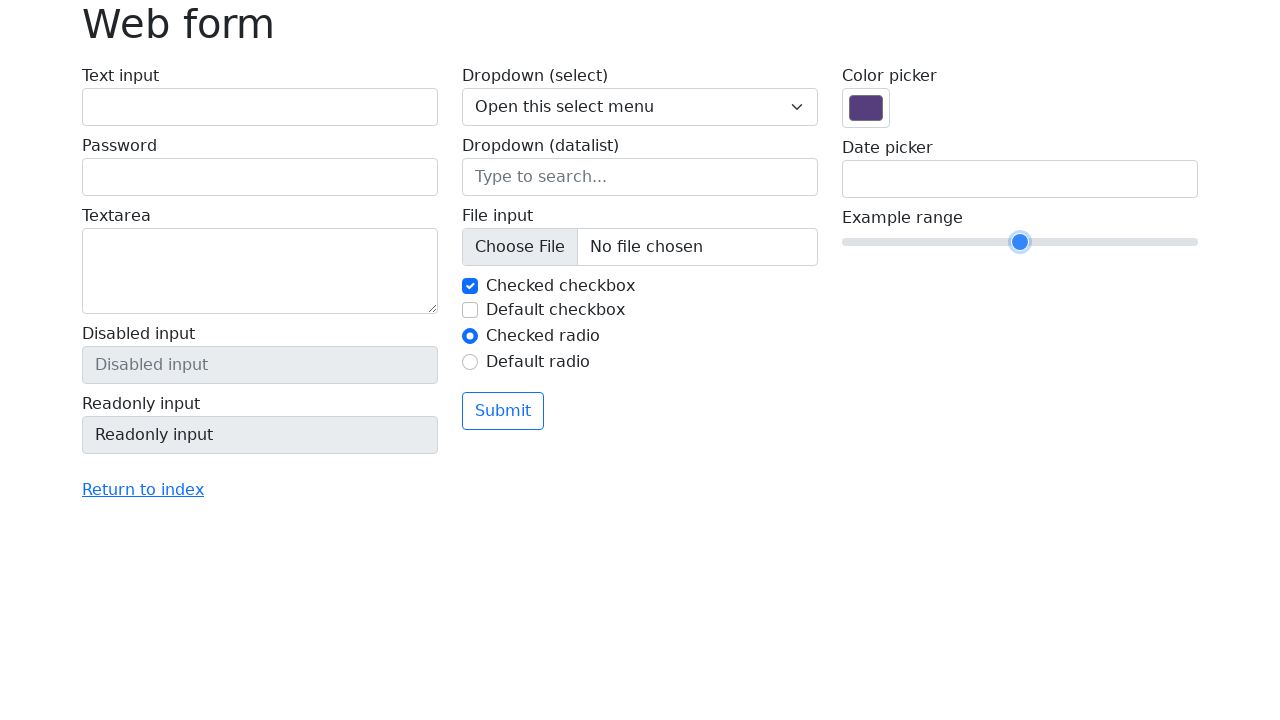

Moved mouse 50 pixels to the right while dragging slider at (1070, 242)
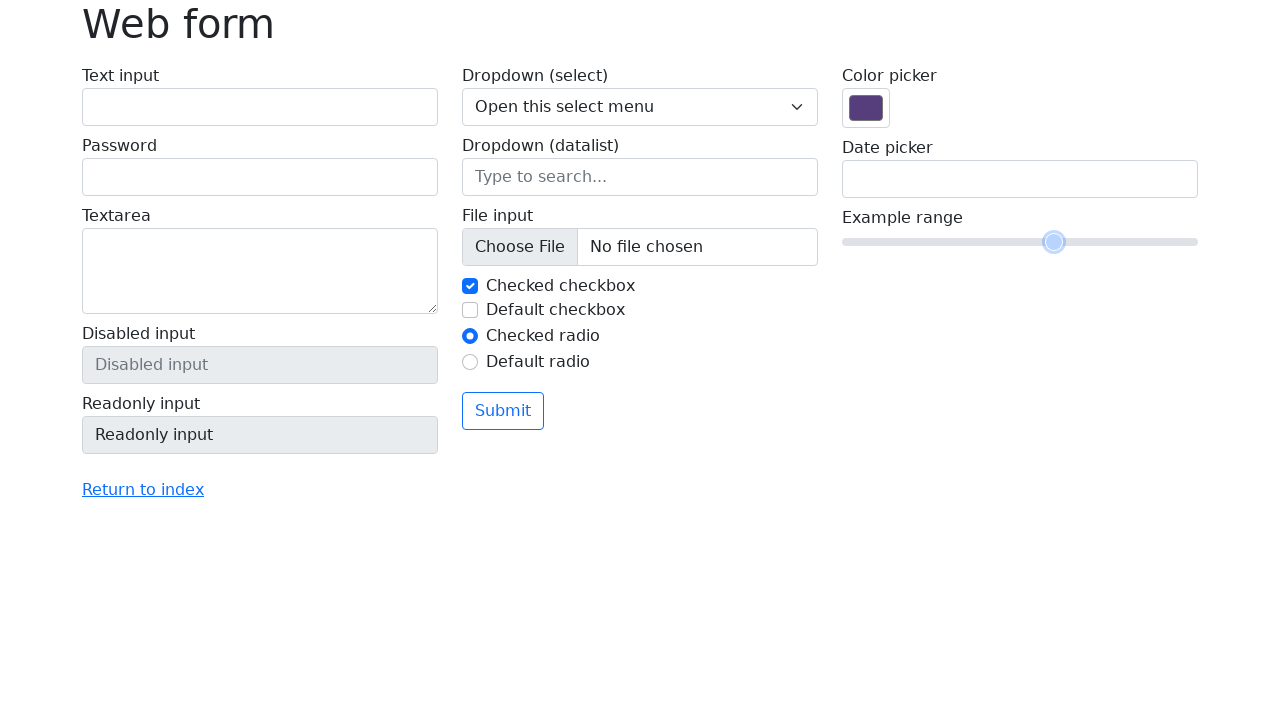

Released mouse button to complete slider drag at (1070, 242)
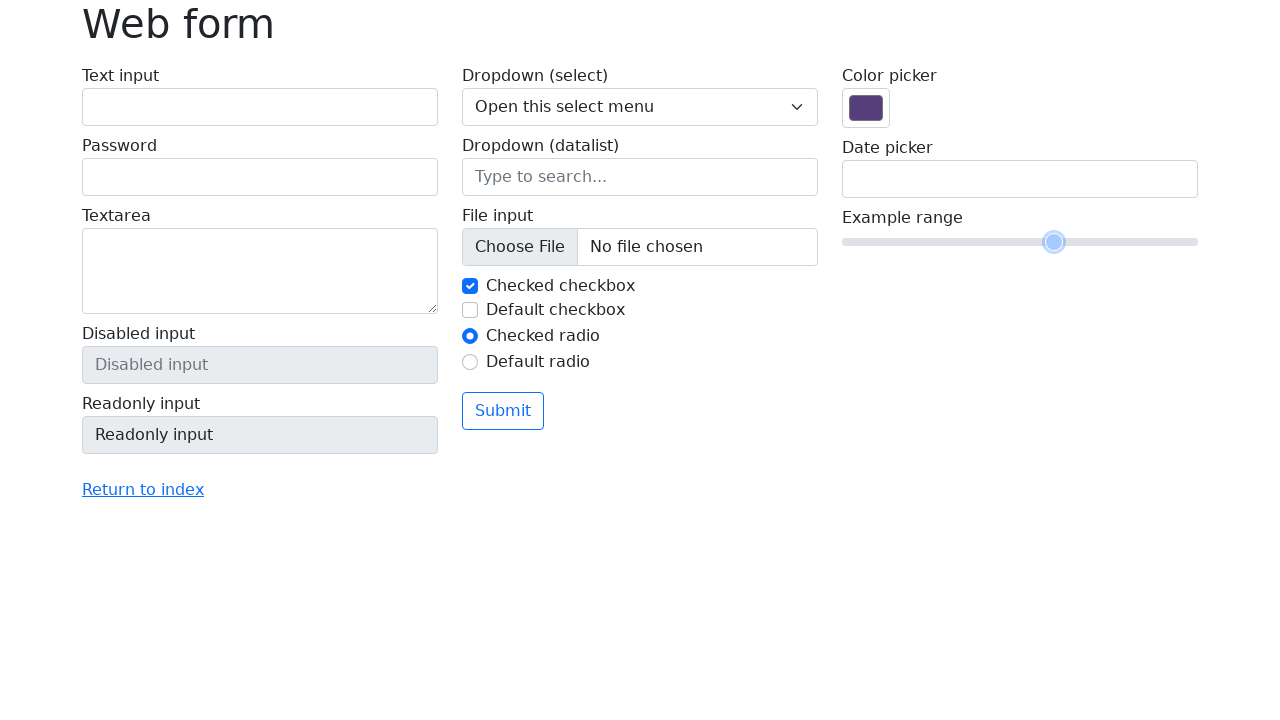

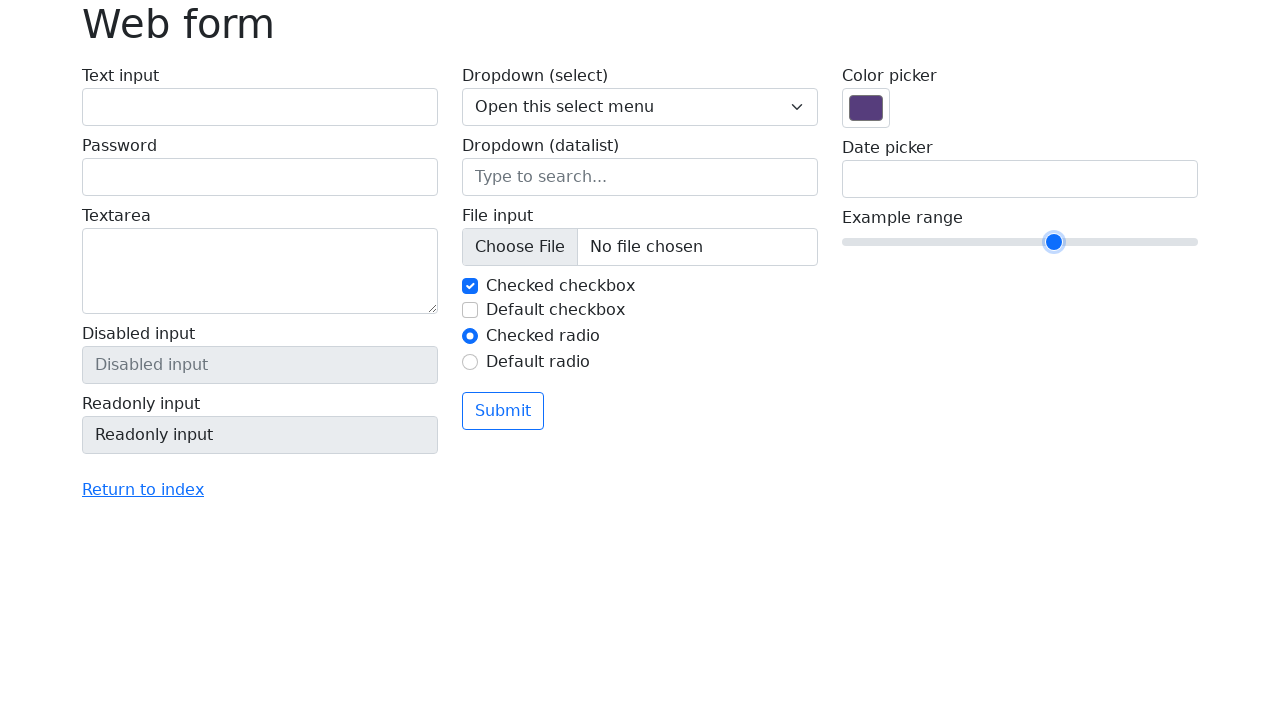